Tests that Clear completed button is hidden when there are no completed items

Starting URL: https://demo.playwright.dev/todomvc

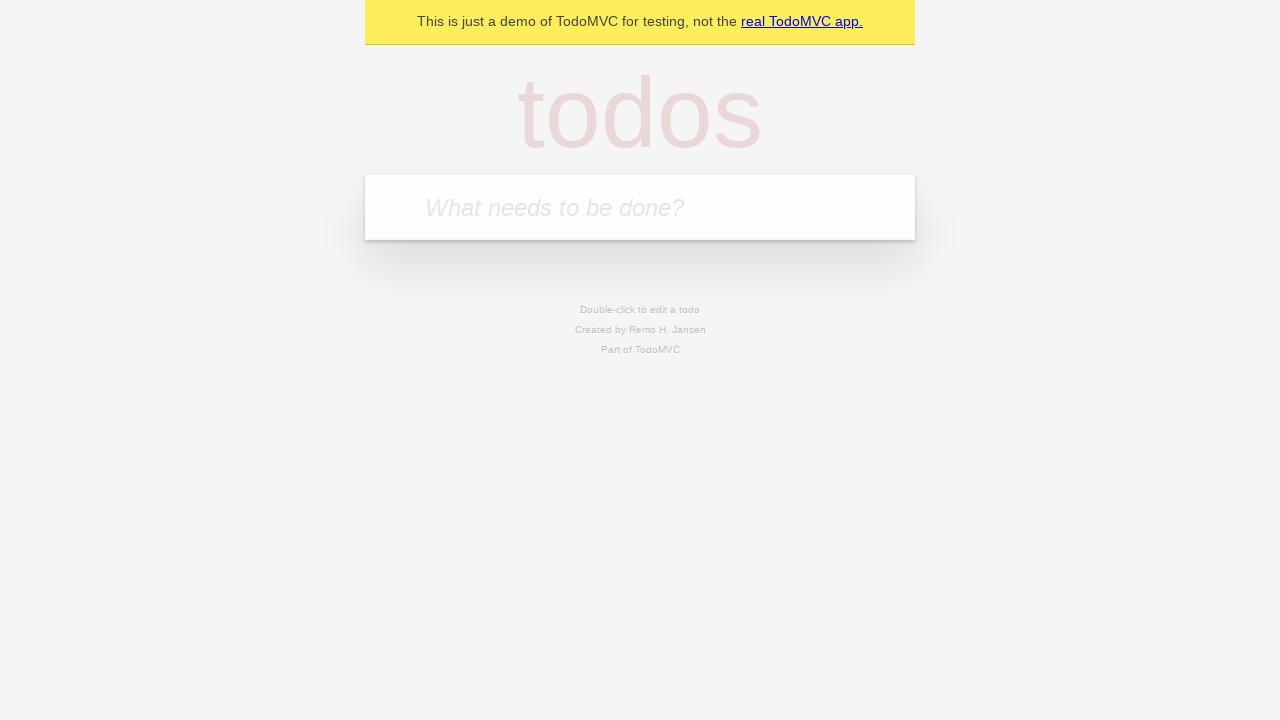

Filled todo input with 'buy some cheese' on internal:attr=[placeholder="What needs to be done?"i]
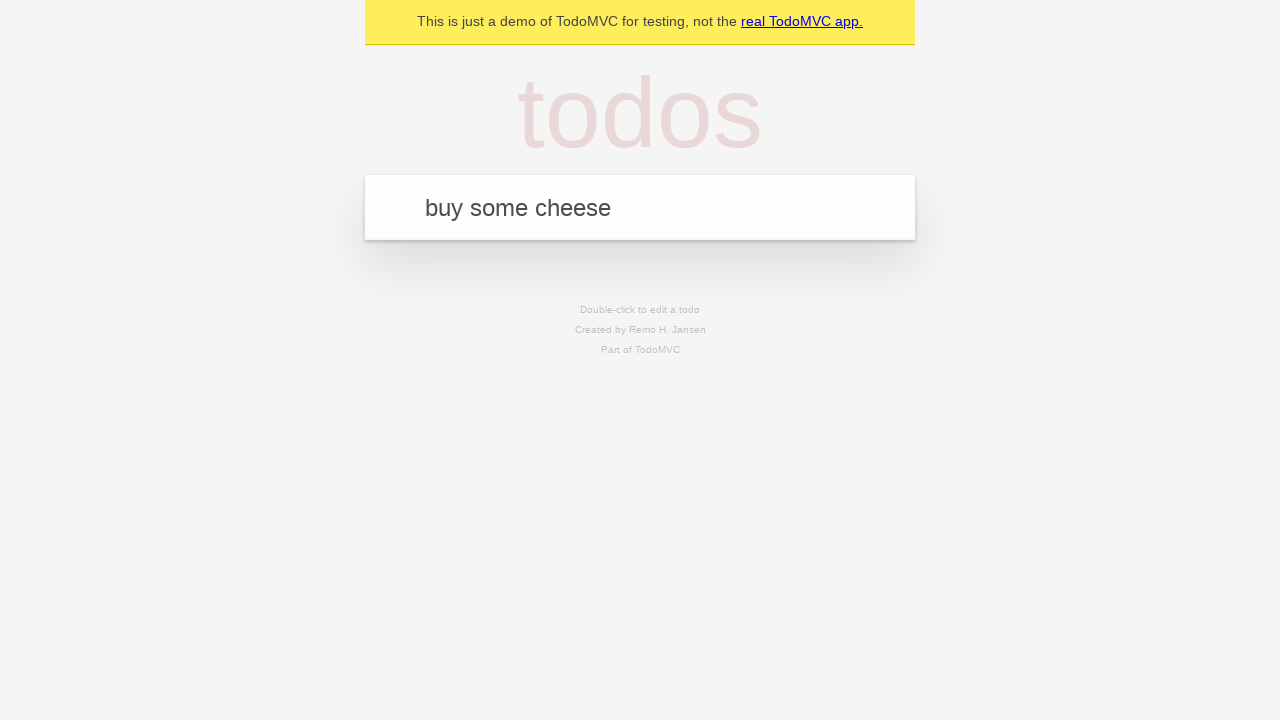

Pressed Enter to add first todo item on internal:attr=[placeholder="What needs to be done?"i]
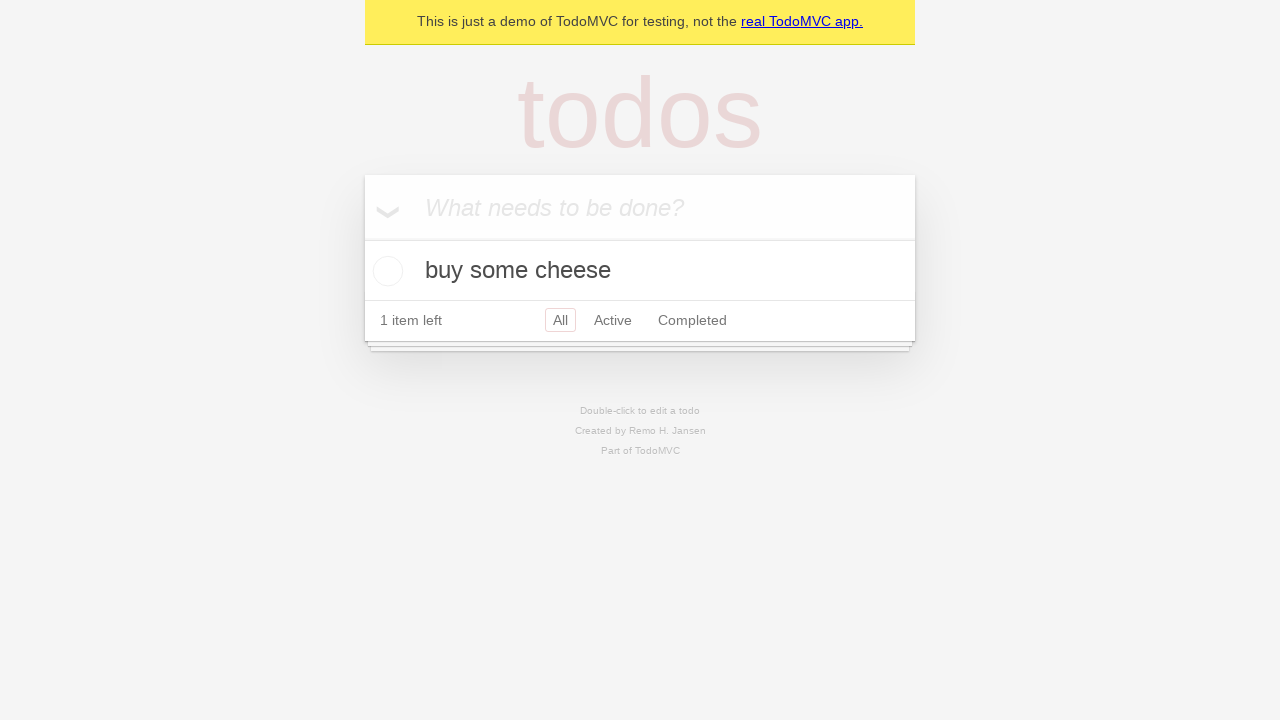

Filled todo input with 'feed the cat' on internal:attr=[placeholder="What needs to be done?"i]
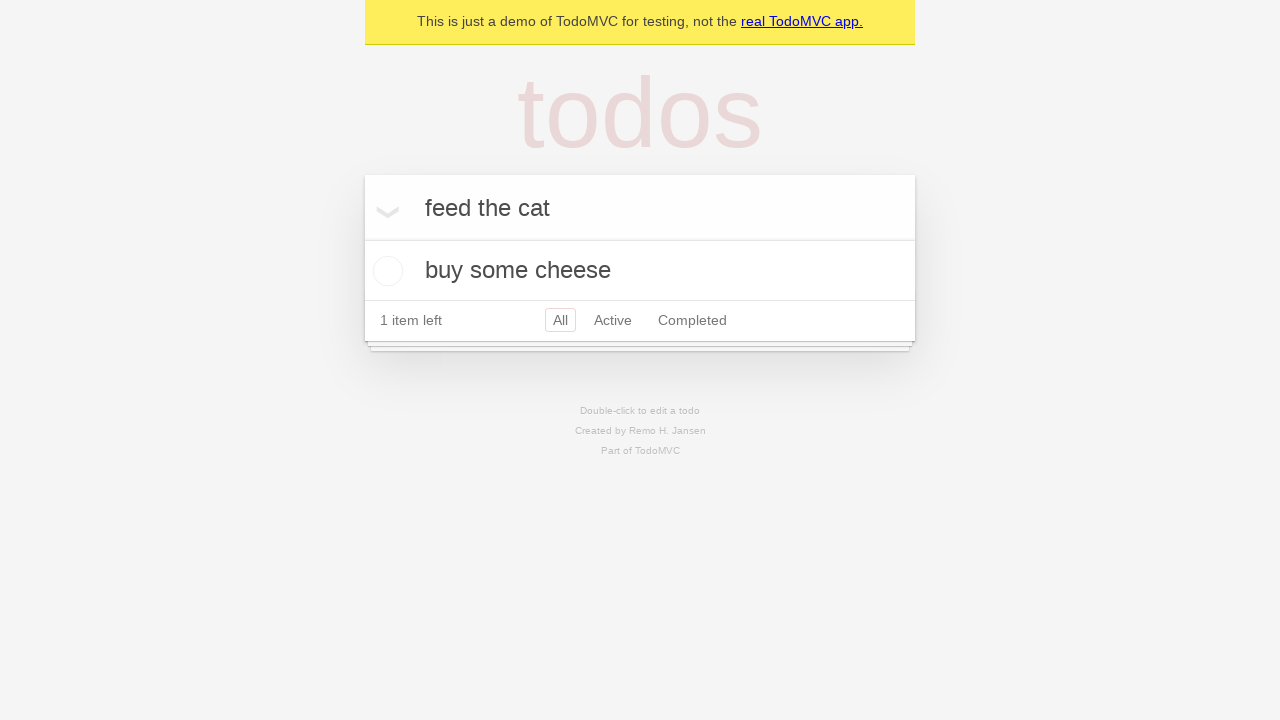

Pressed Enter to add second todo item on internal:attr=[placeholder="What needs to be done?"i]
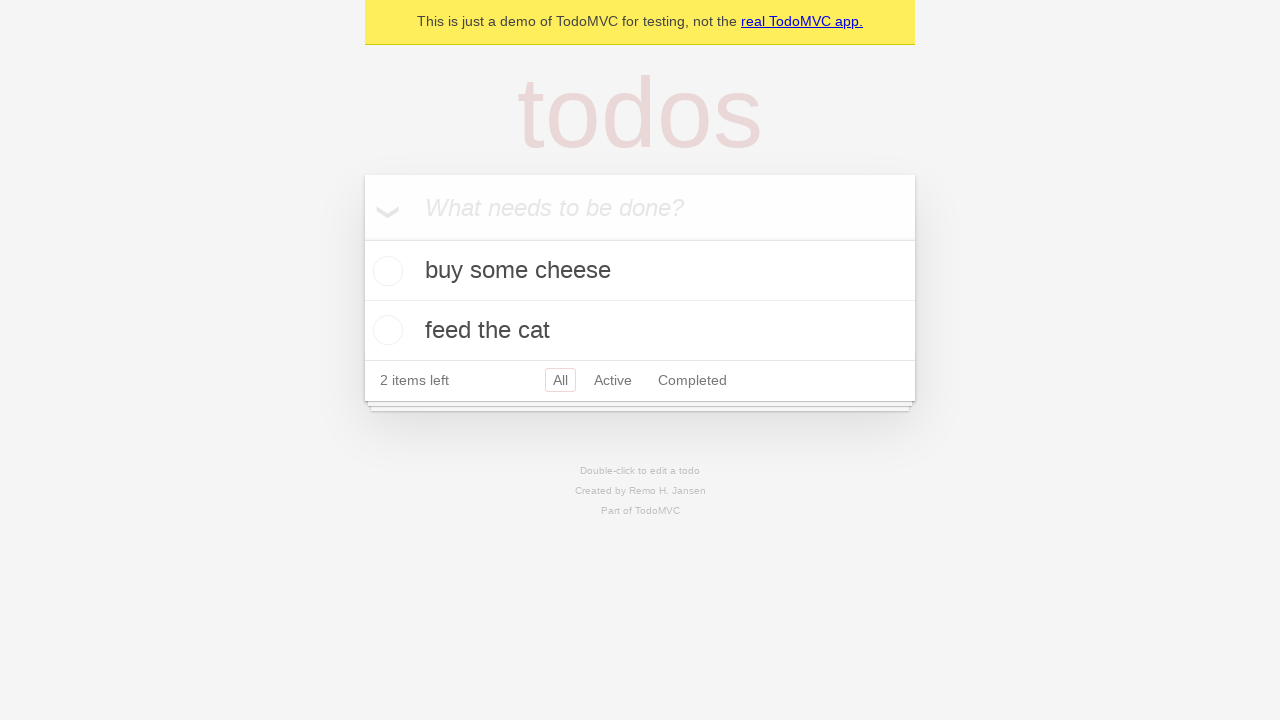

Filled todo input with 'book a doctors appointment' on internal:attr=[placeholder="What needs to be done?"i]
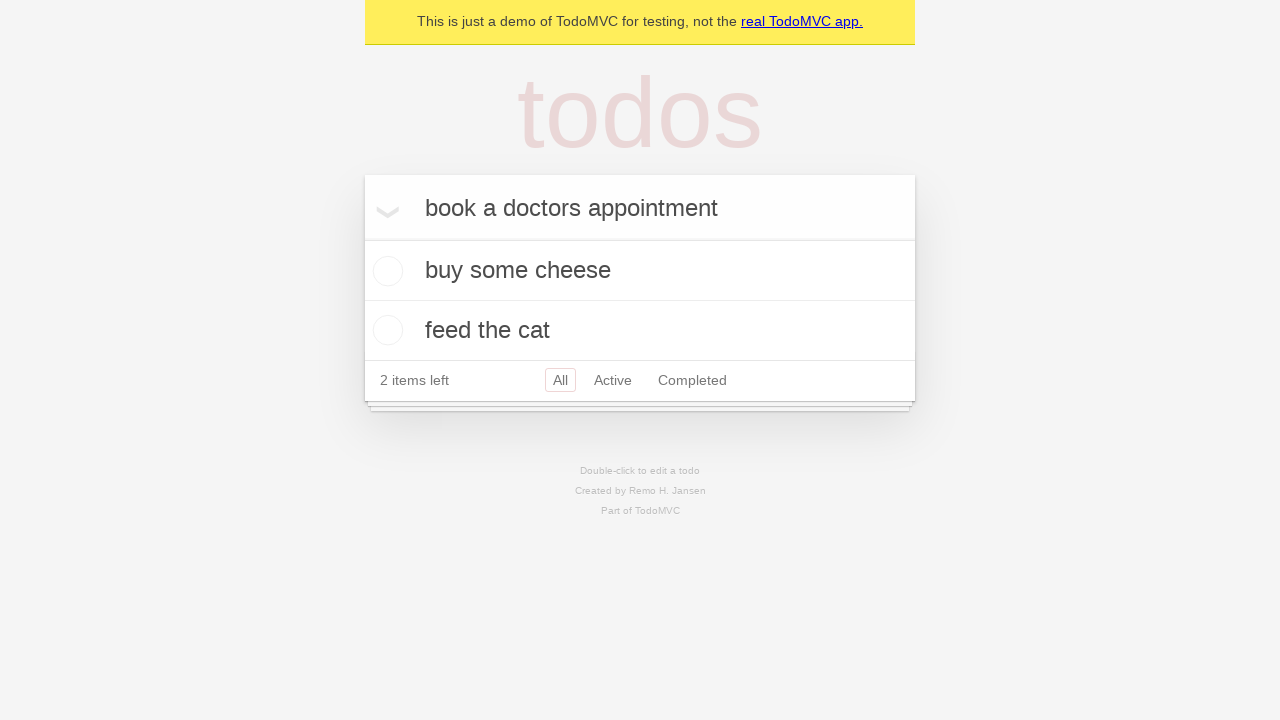

Pressed Enter to add third todo item on internal:attr=[placeholder="What needs to be done?"i]
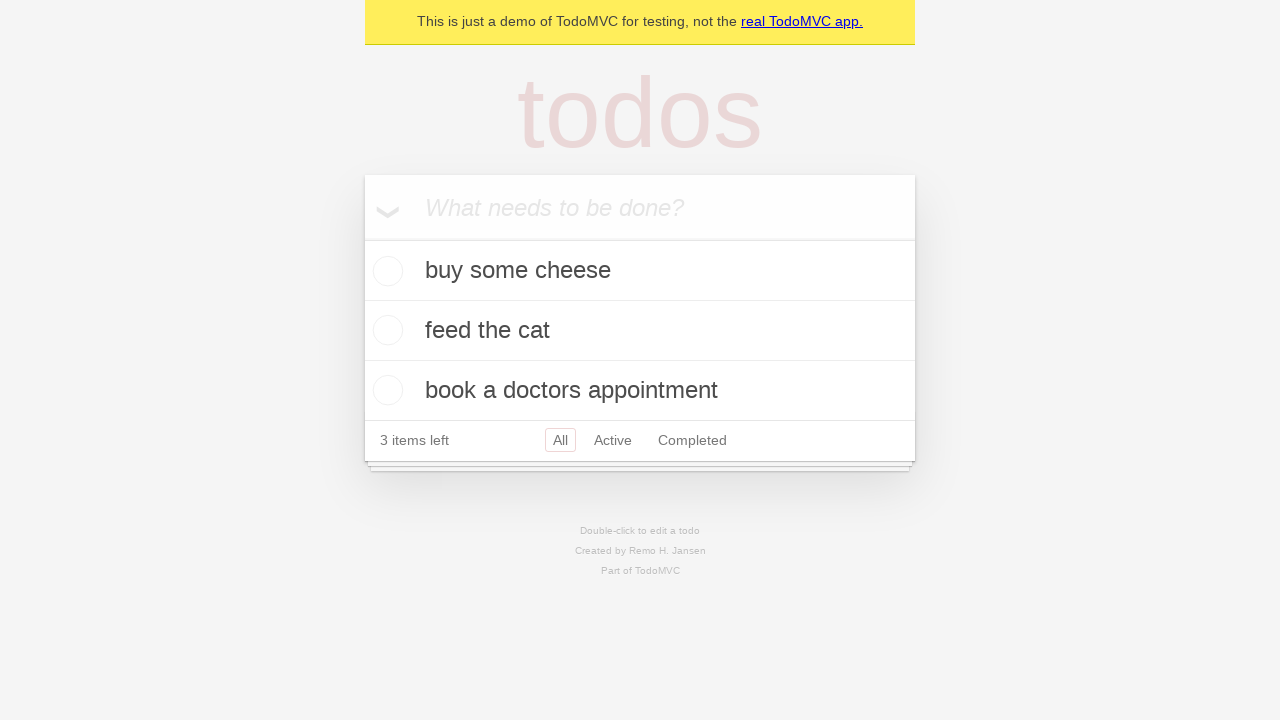

Checked the first todo item as completed at (385, 271) on .todo-list li .toggle >> nth=0
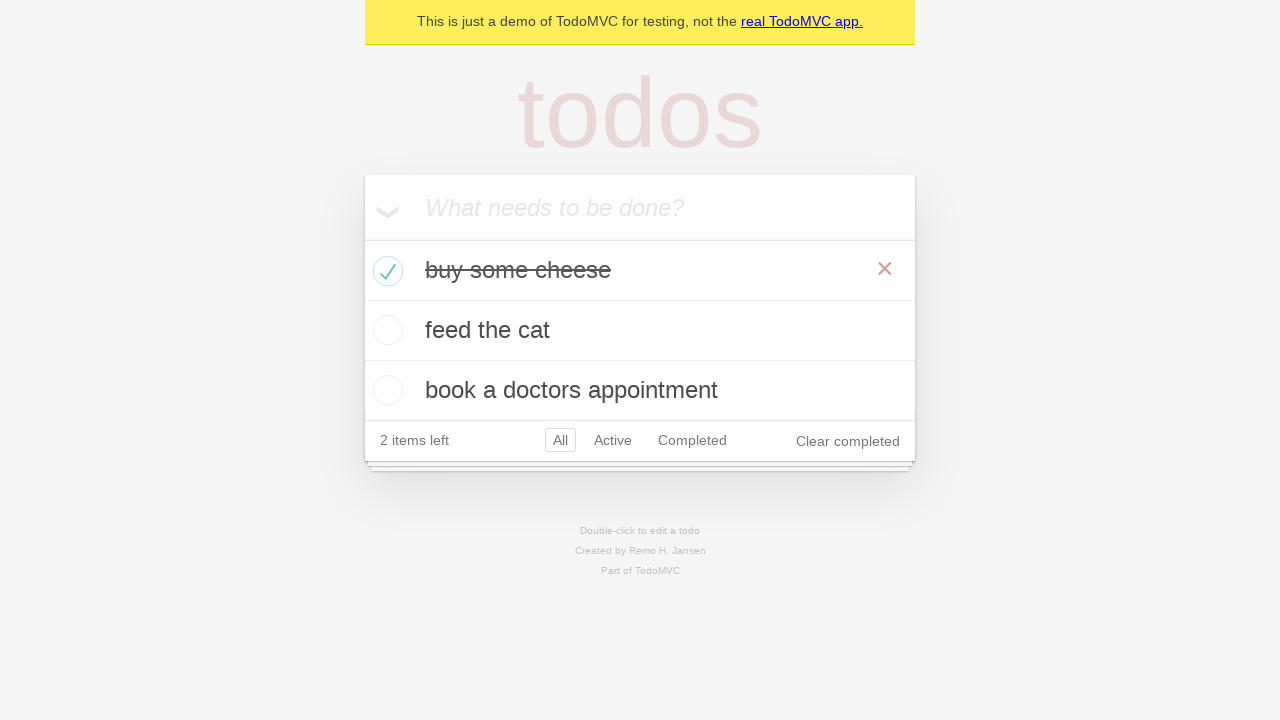

Clicked 'Clear completed' button to remove completed items at (848, 441) on internal:role=button[name="Clear completed"i]
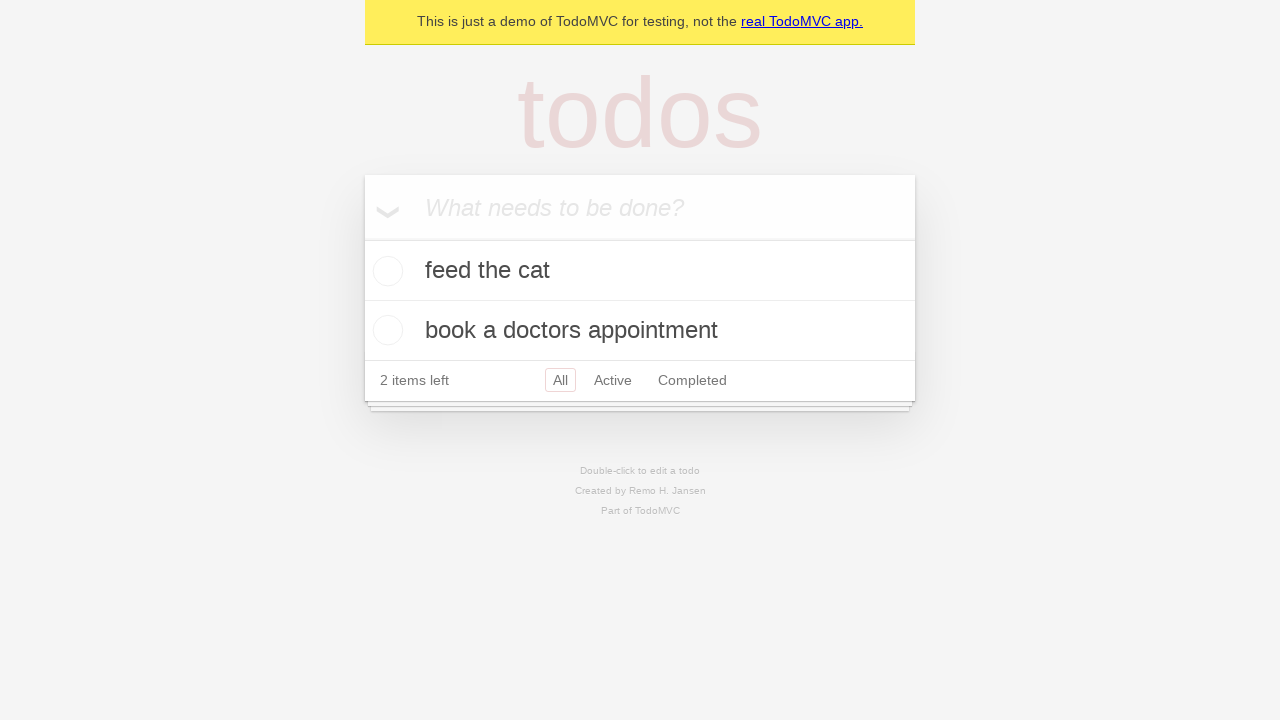

Waited 500ms for UI to update after clearing completed items
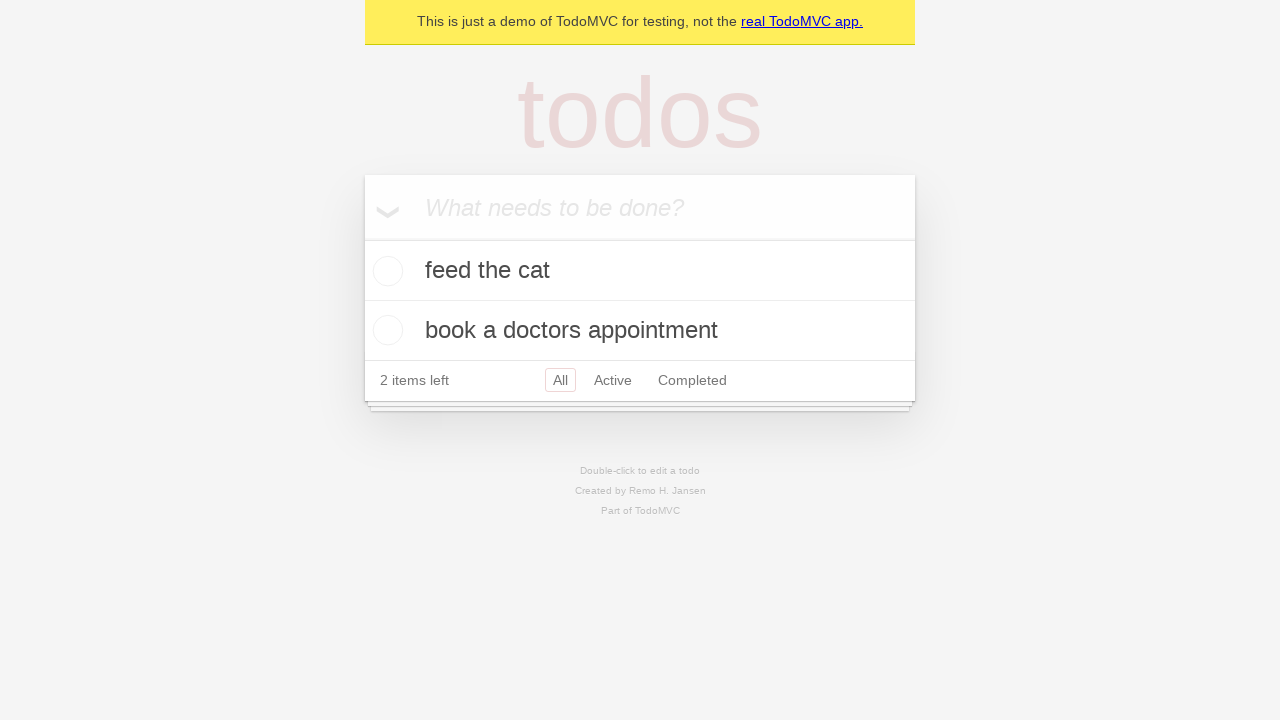

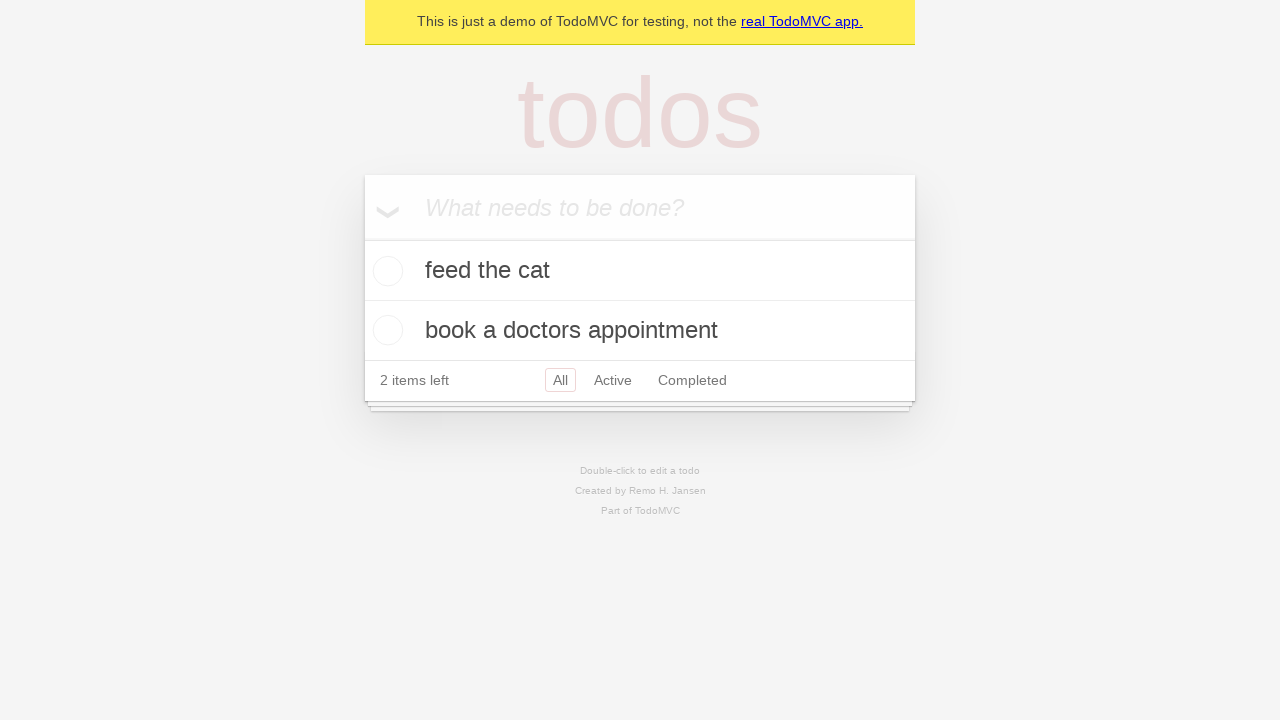